Navigates to a practice automation page and verifies that a web table with data values is present and accessible

Starting URL: https://rahulshettyacademy.com/AutomationPractice/

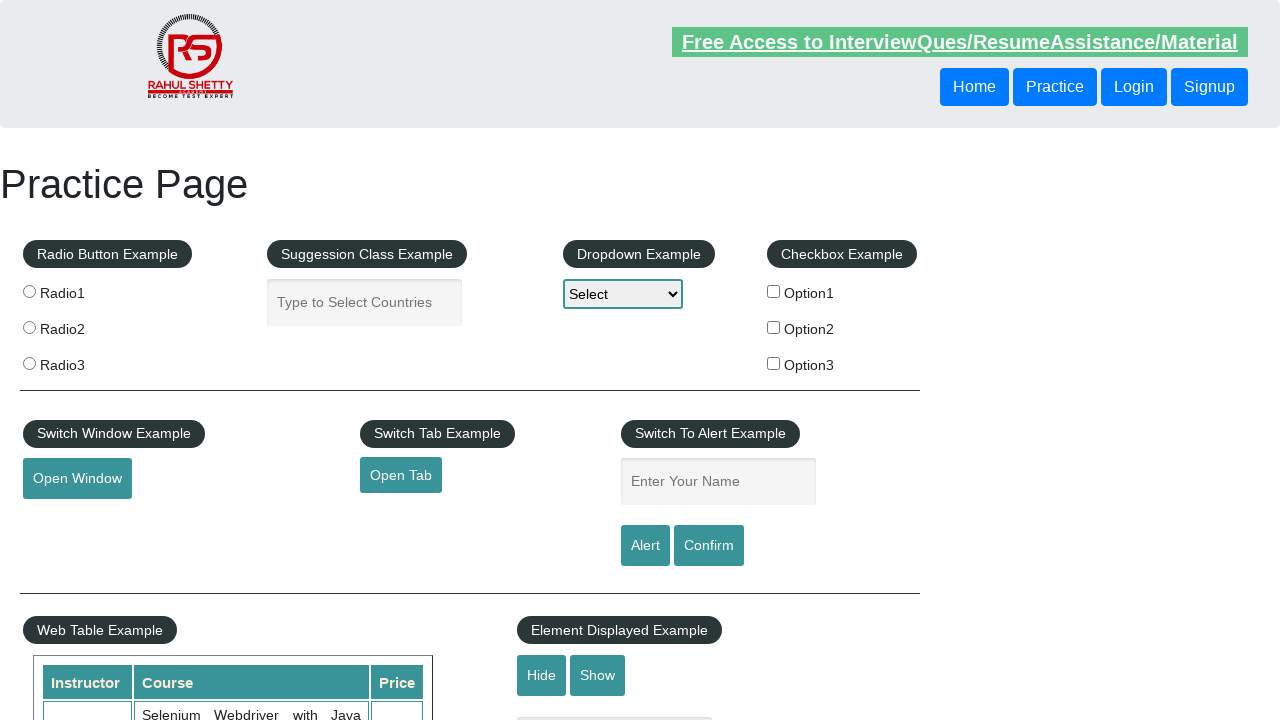

Navigated to the practice automation page
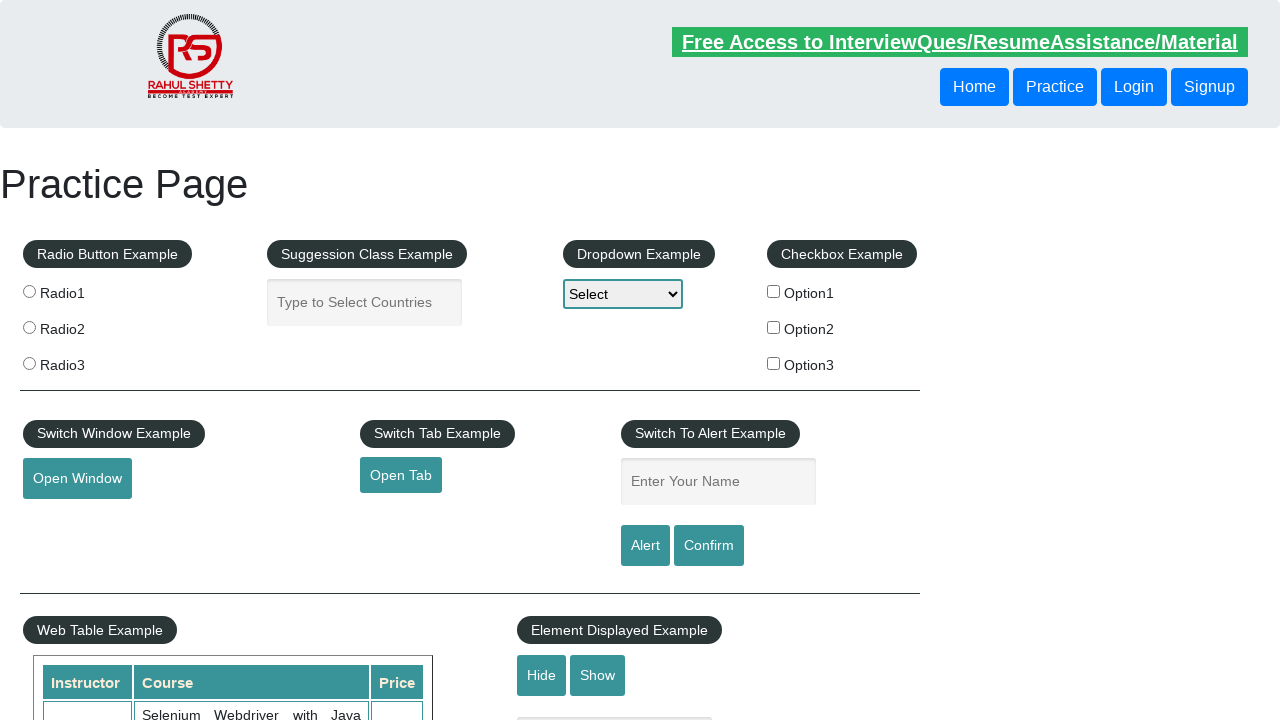

Web table with class 'table-display' is now visible
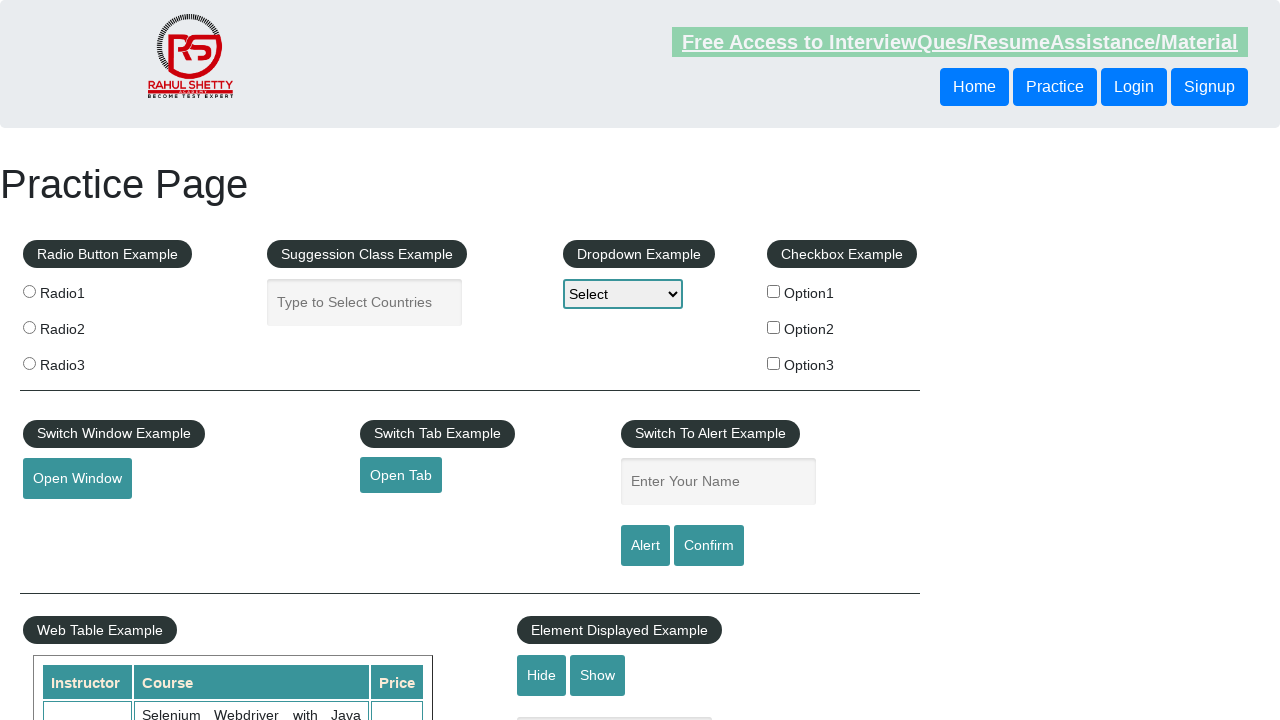

Verified that table rows with data values in the third column are present and accessible
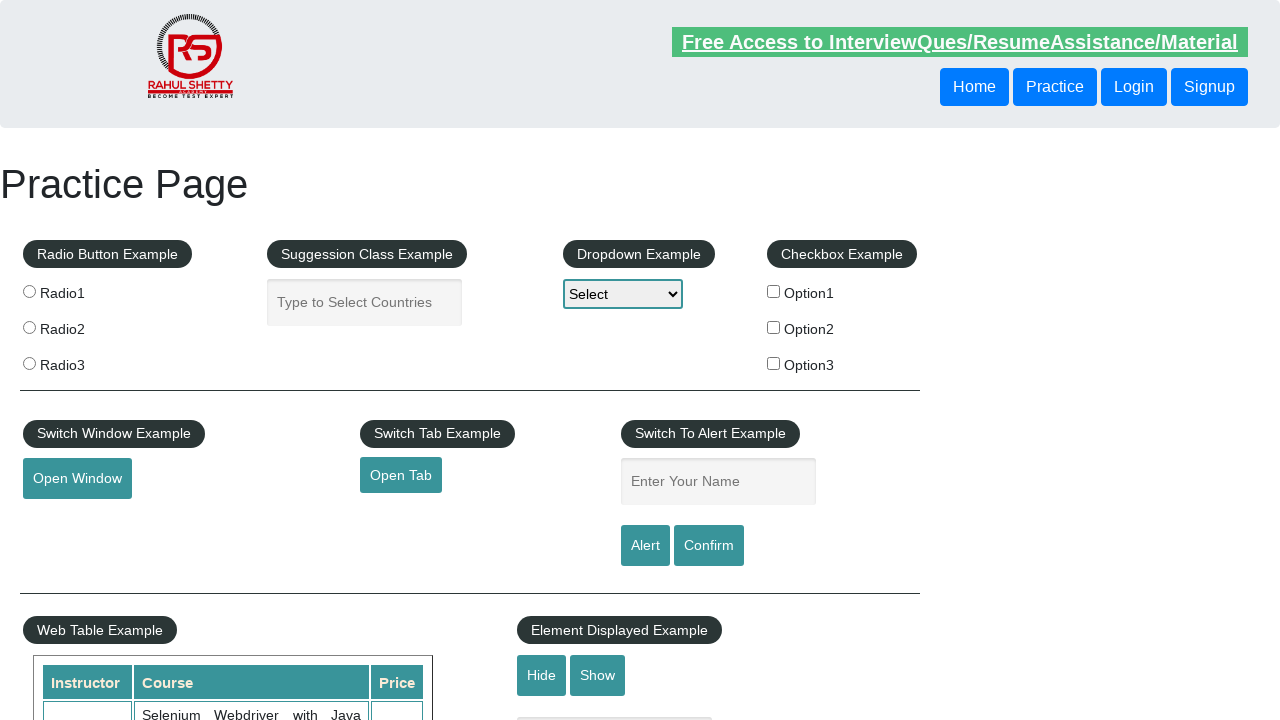

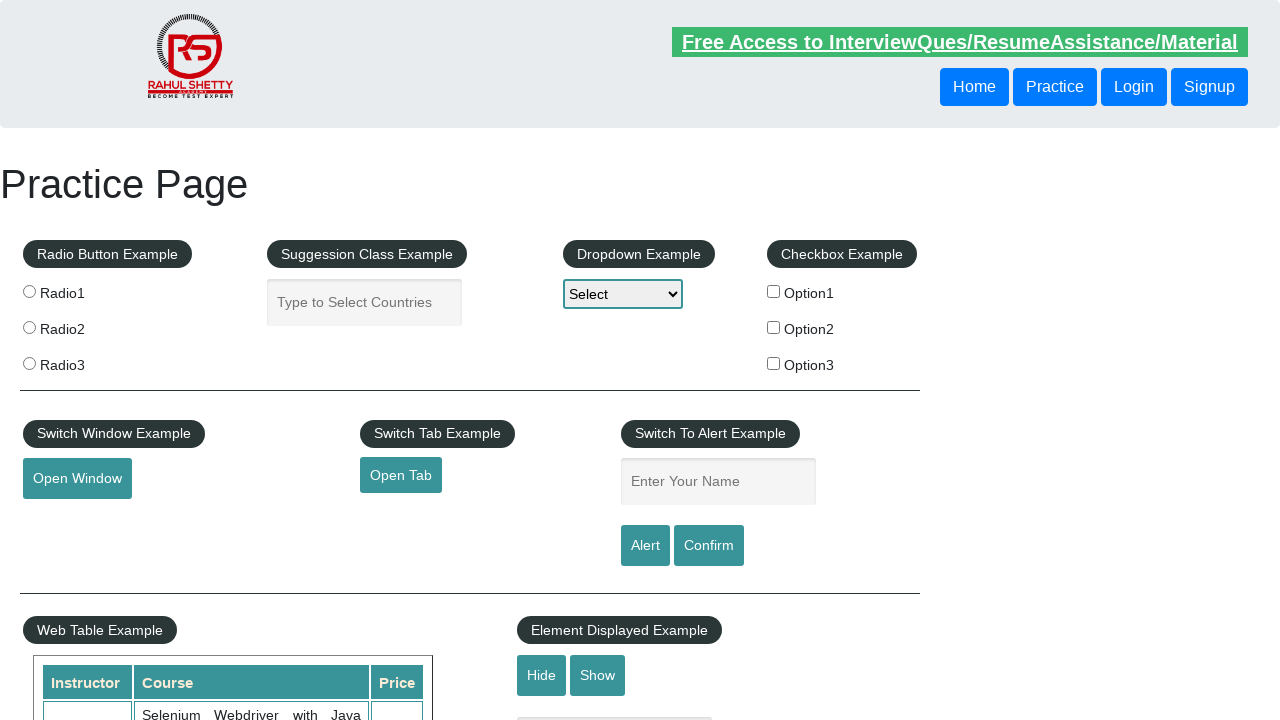